Verifies that each computer lab has at least 20 computers

Starting URL: https://www.viser.edu.rs/stranica/racunarske-laboratorije

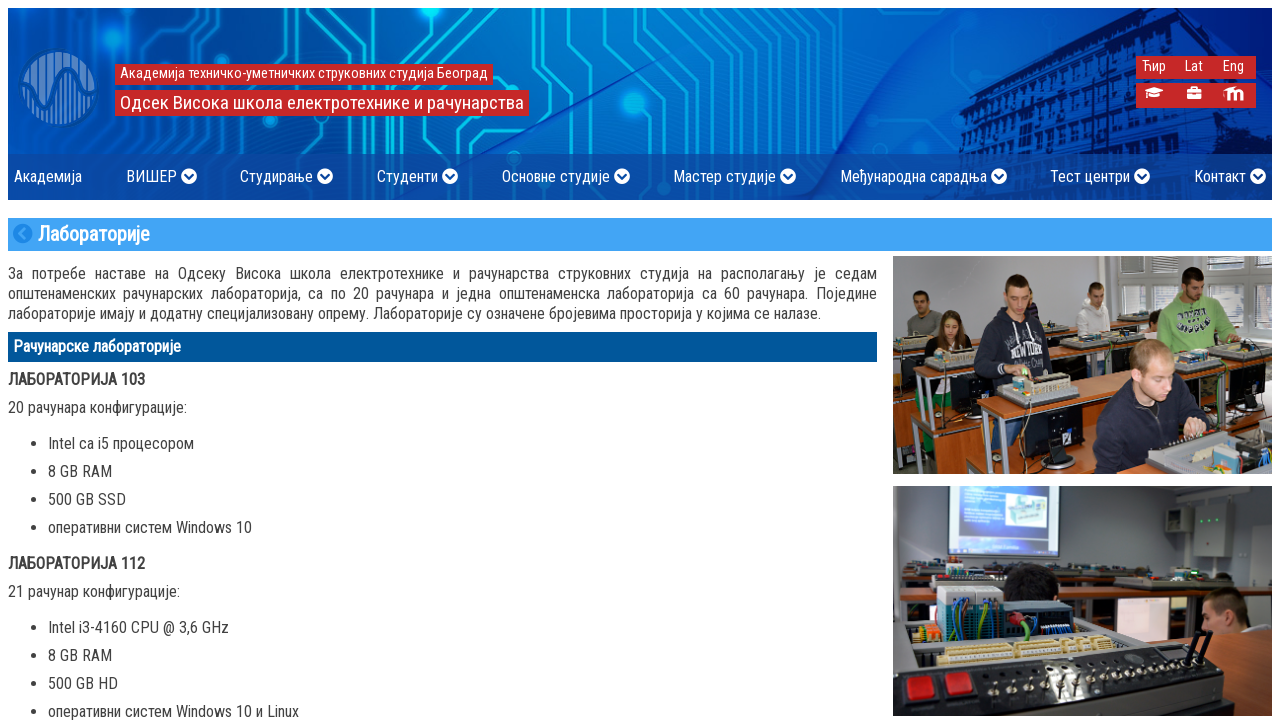

Located computer lab element at position 4
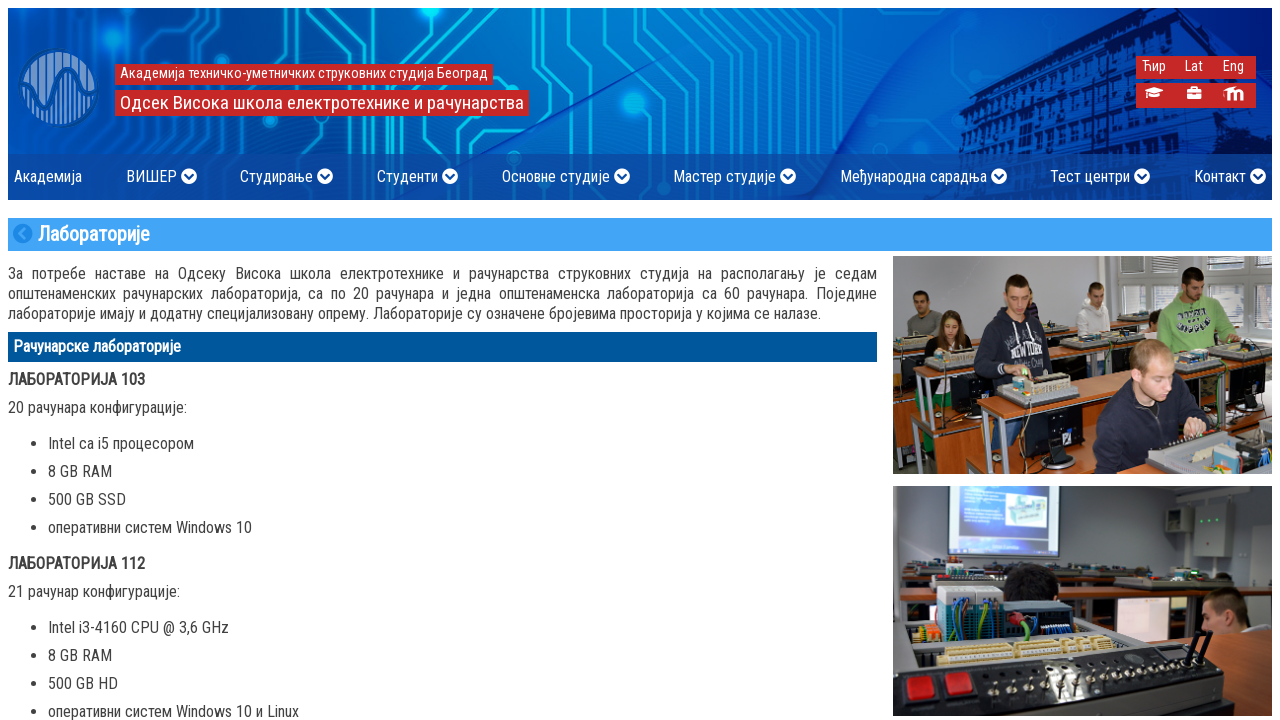

Retrieved text content from lab element: ' 20 рачунара конфигурације: '
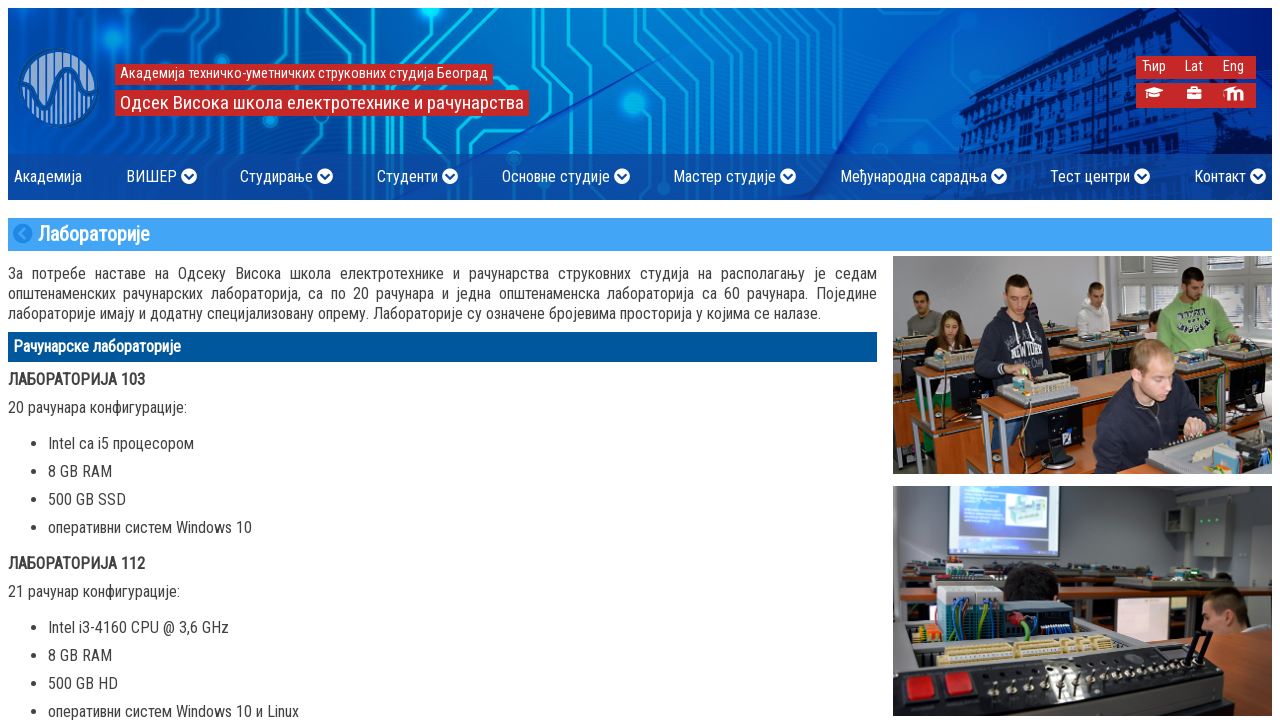

Located computer lab element at position 8
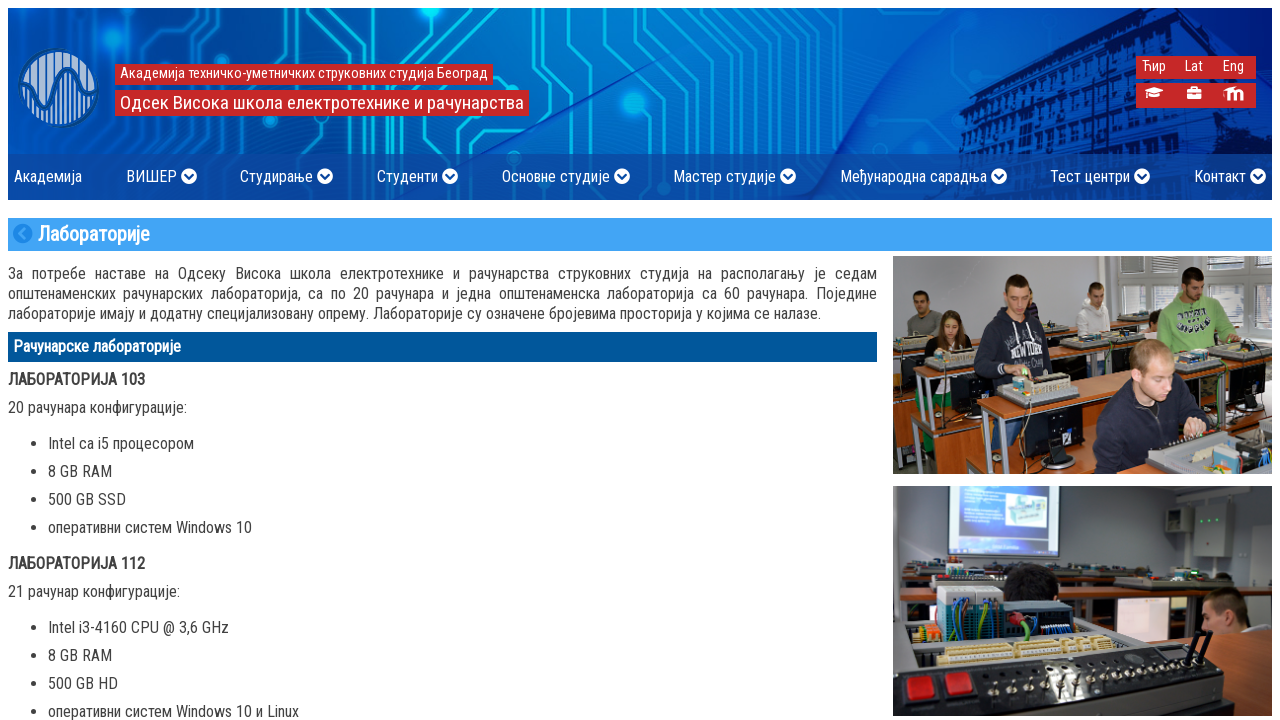

Retrieved text content from lab element: '
    21 рачунар конфигурације: '
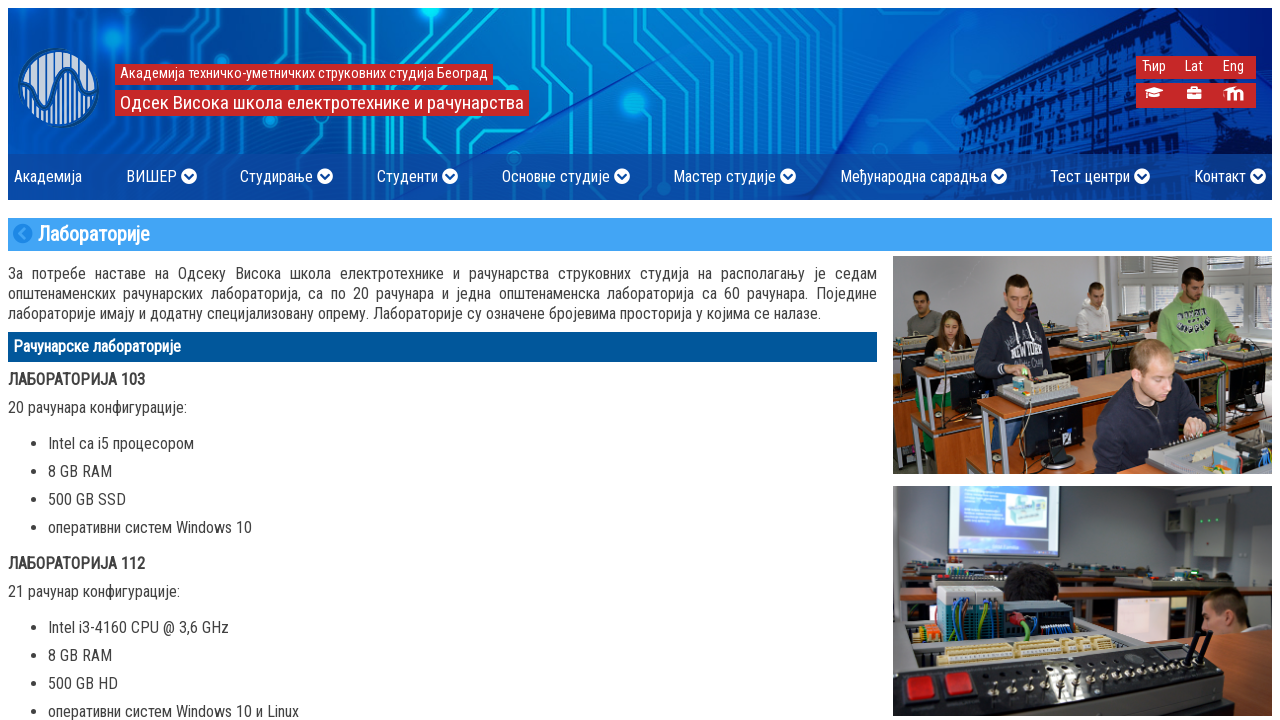

Located computer lab element at position 11
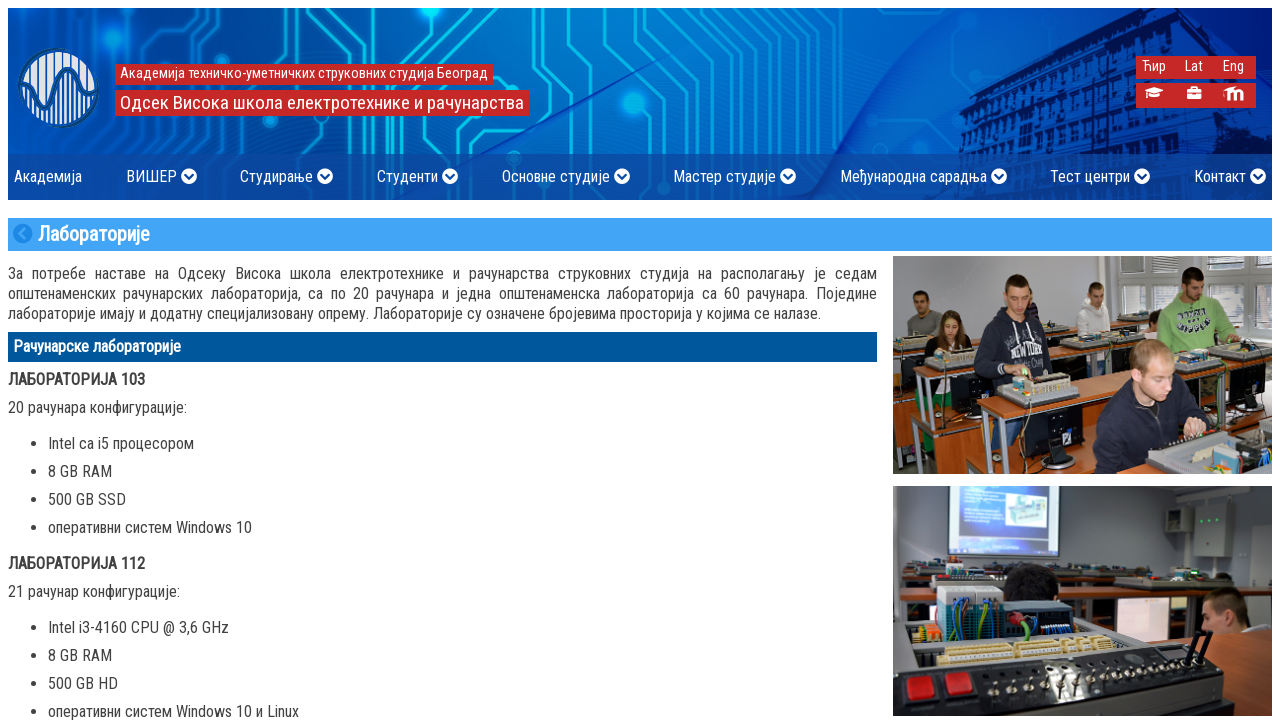

Retrieved text content from lab element: '21 рачунар конфигурације:'
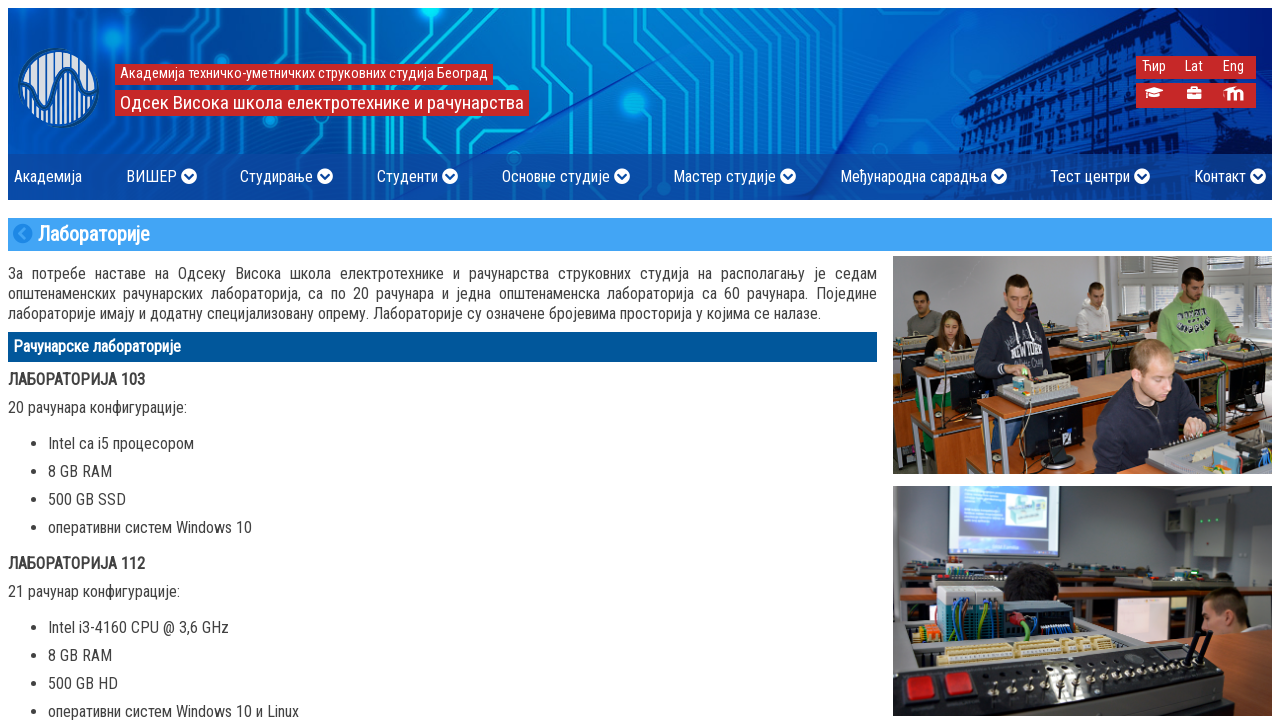

Parsed computer count: 21 computers in lab at position 11
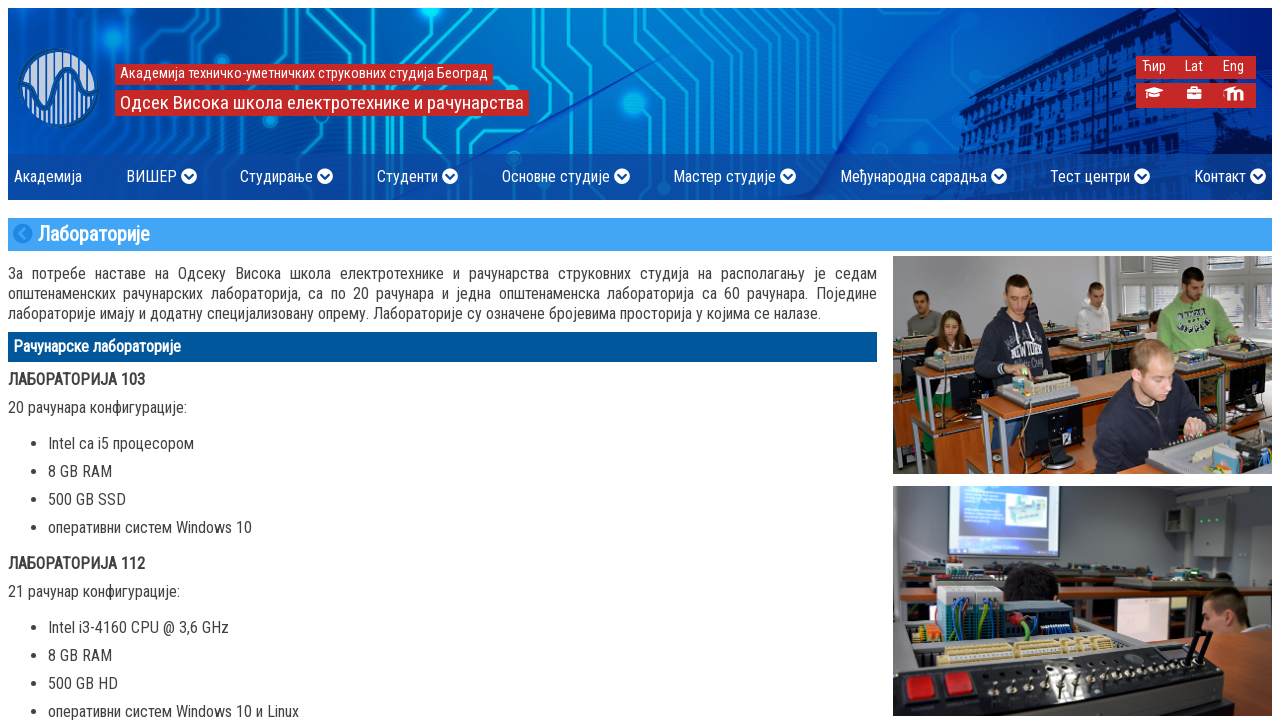

Verified lab at position 11 has at least 20 computers (actual: 21)
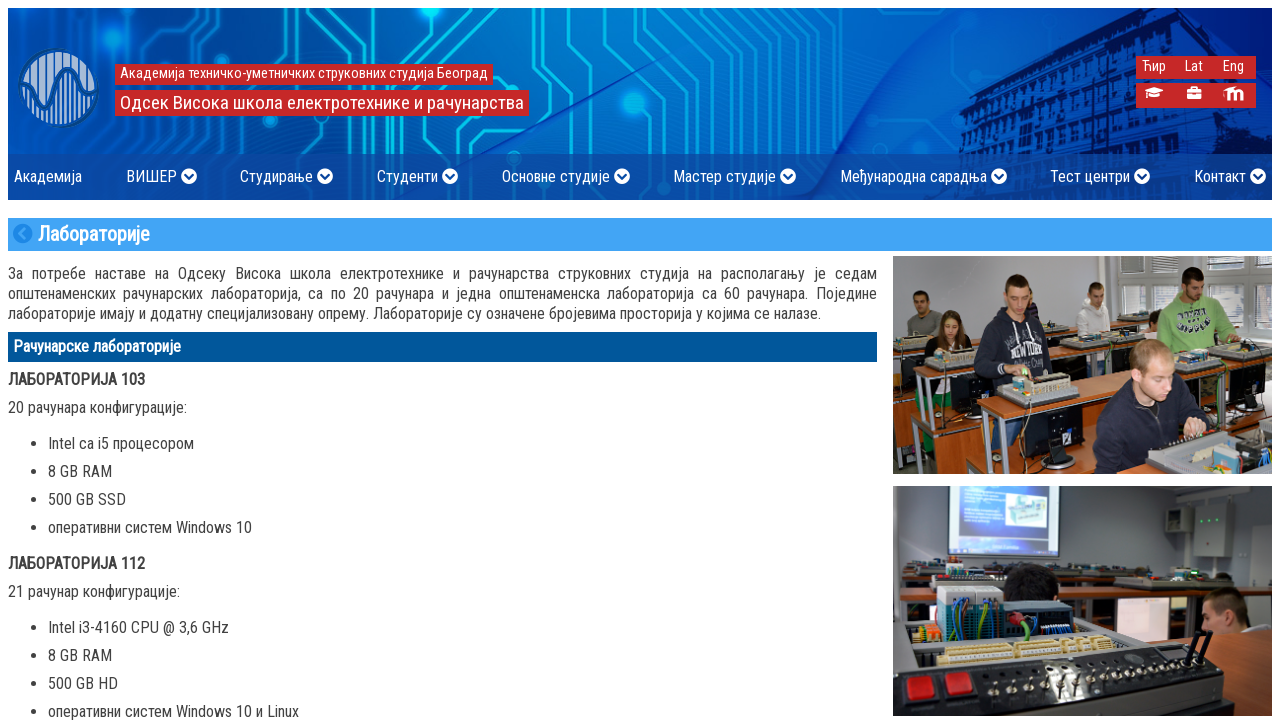

Located computer lab element at position 14
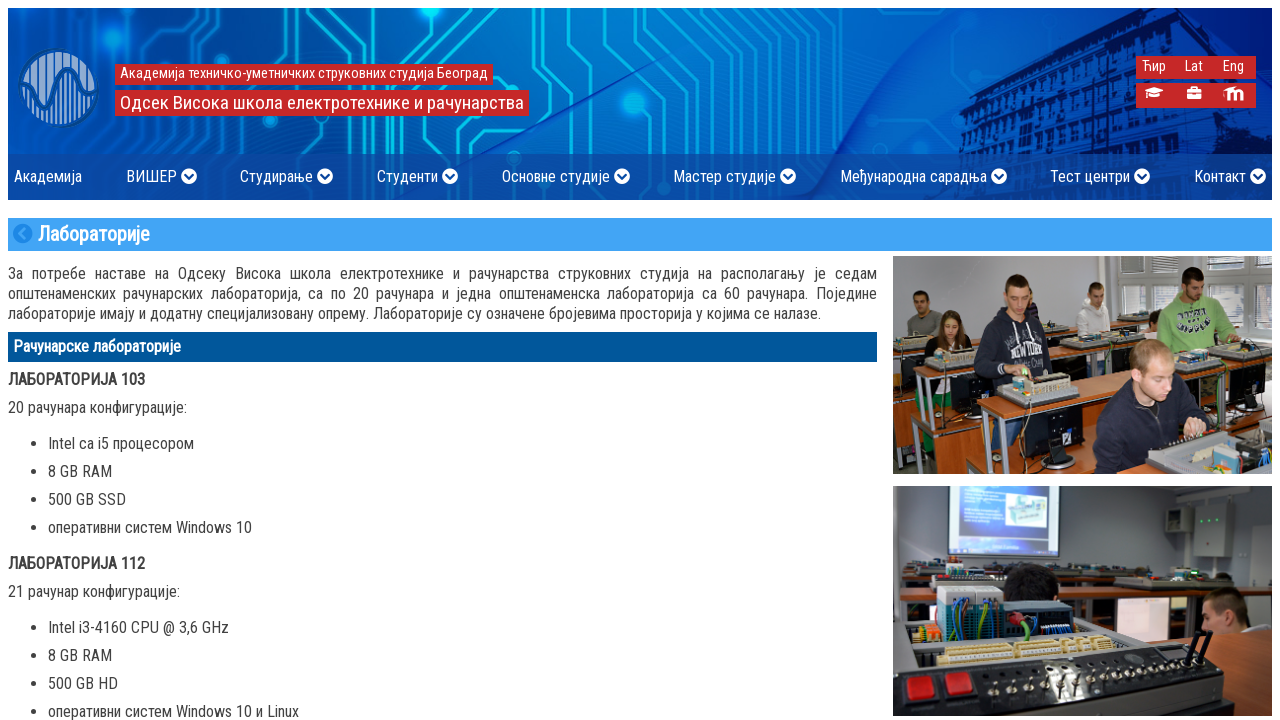

Retrieved text content from lab element: '21 рачунар конфигурације:'
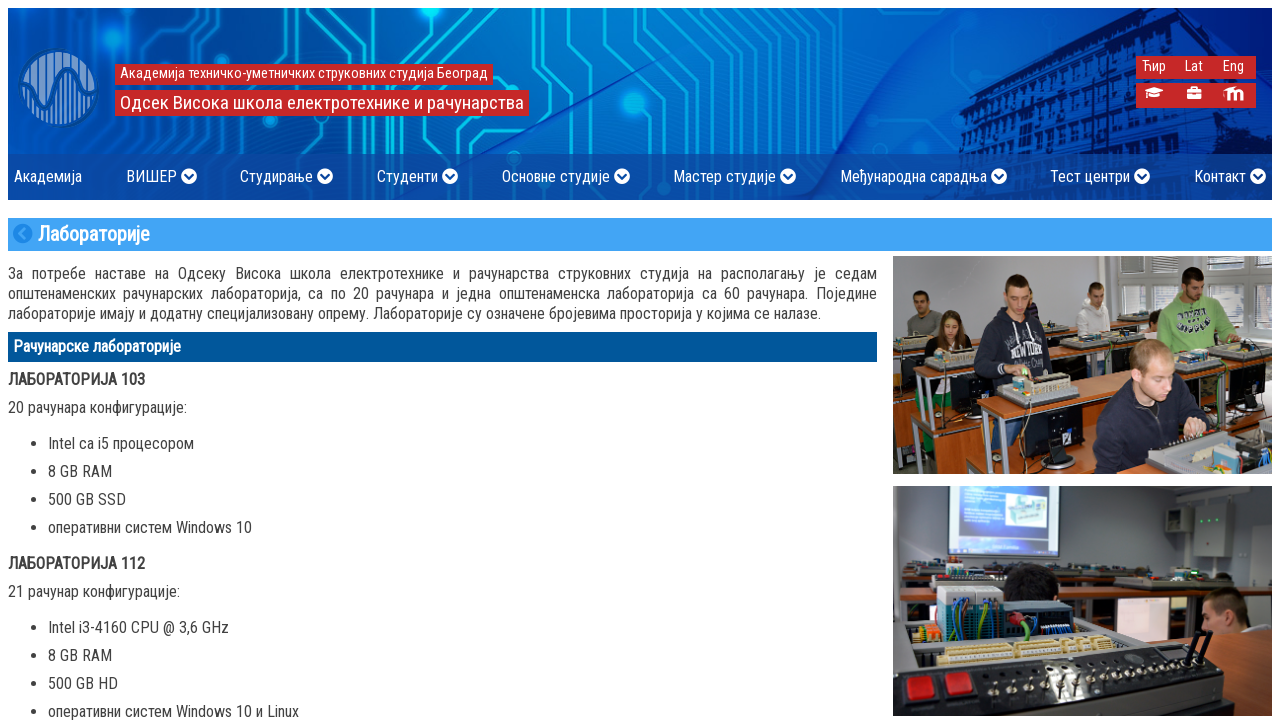

Parsed computer count: 21 computers in lab at position 14
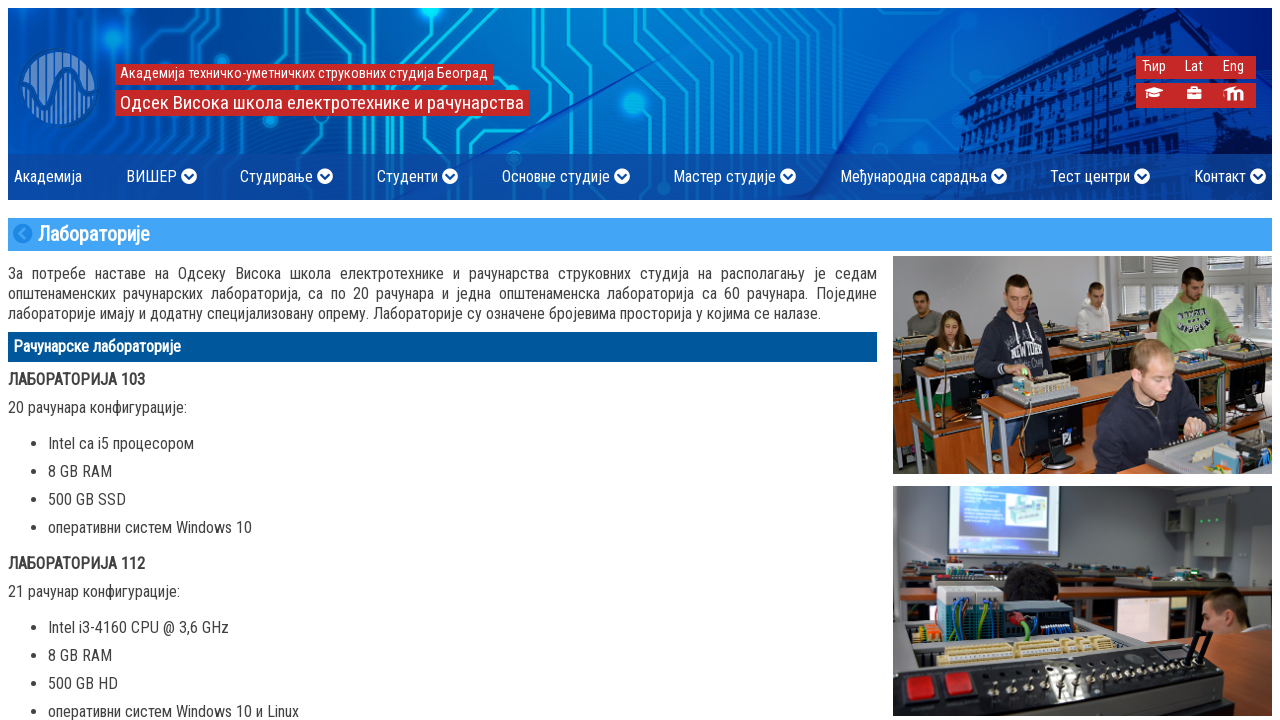

Verified lab at position 14 has at least 20 computers (actual: 21)
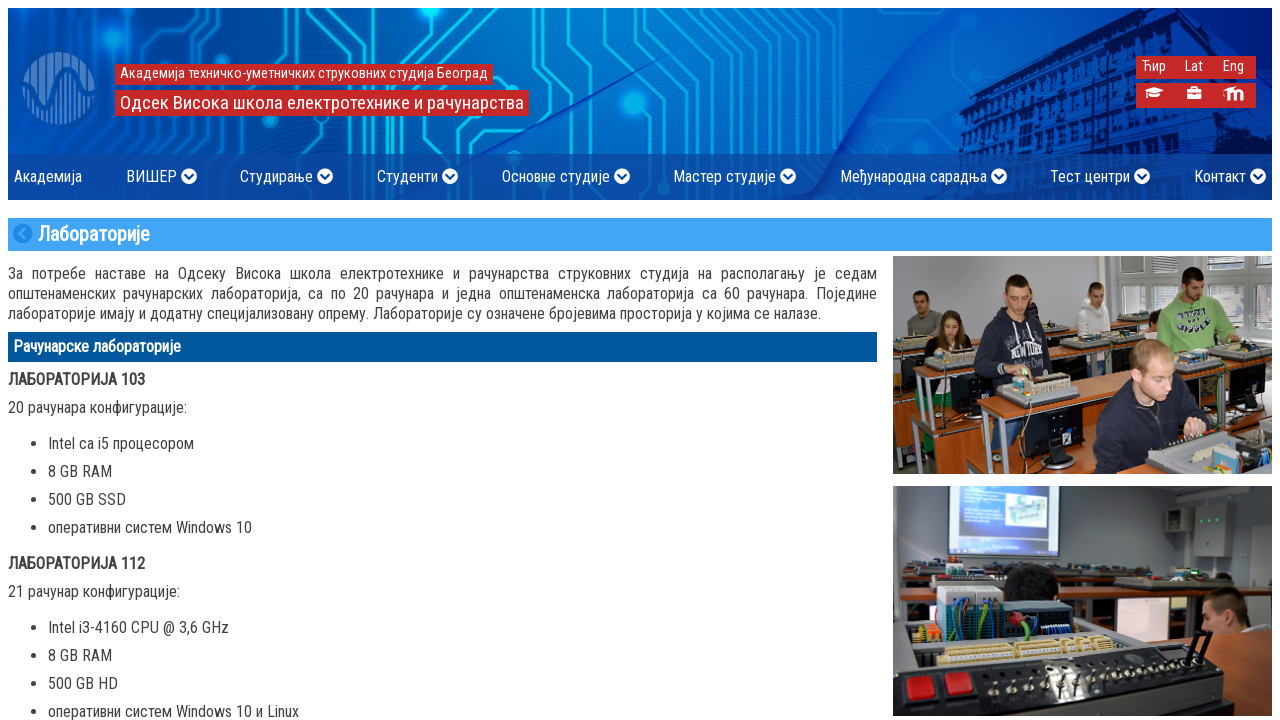

Located computer lab element at position 18
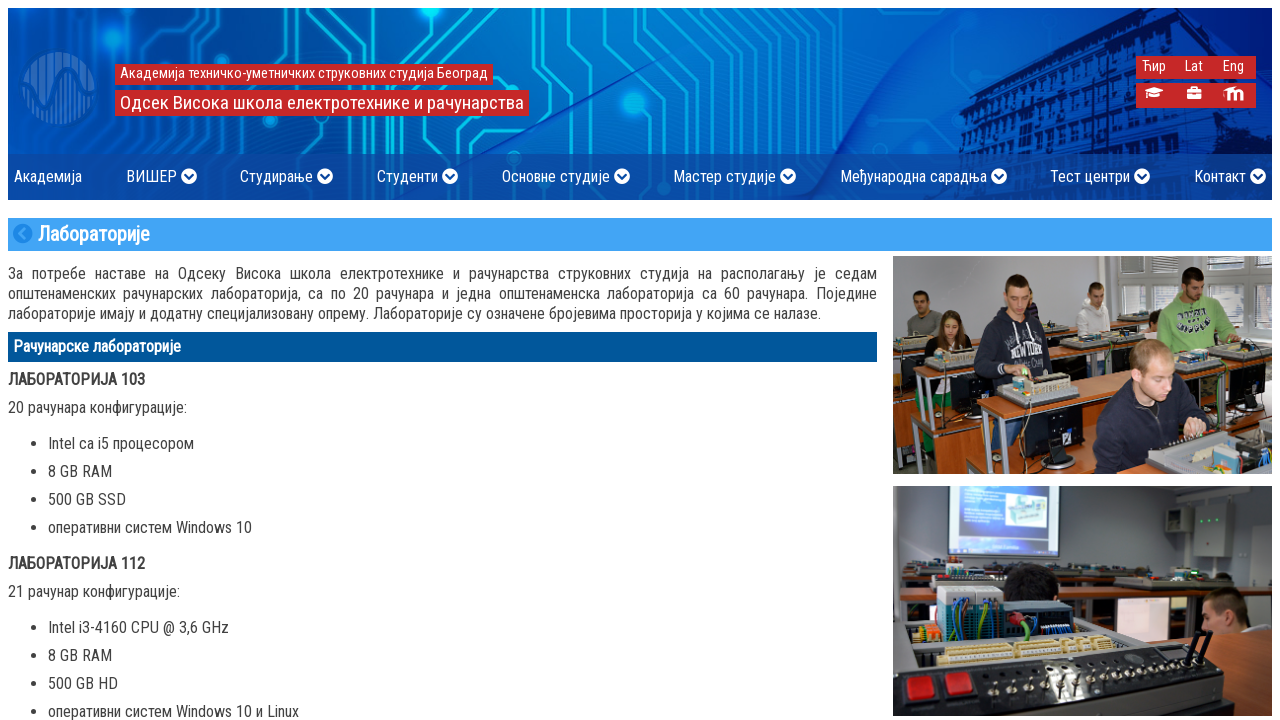

Retrieved text content from lab element: '20 рачунар конфигурације:'
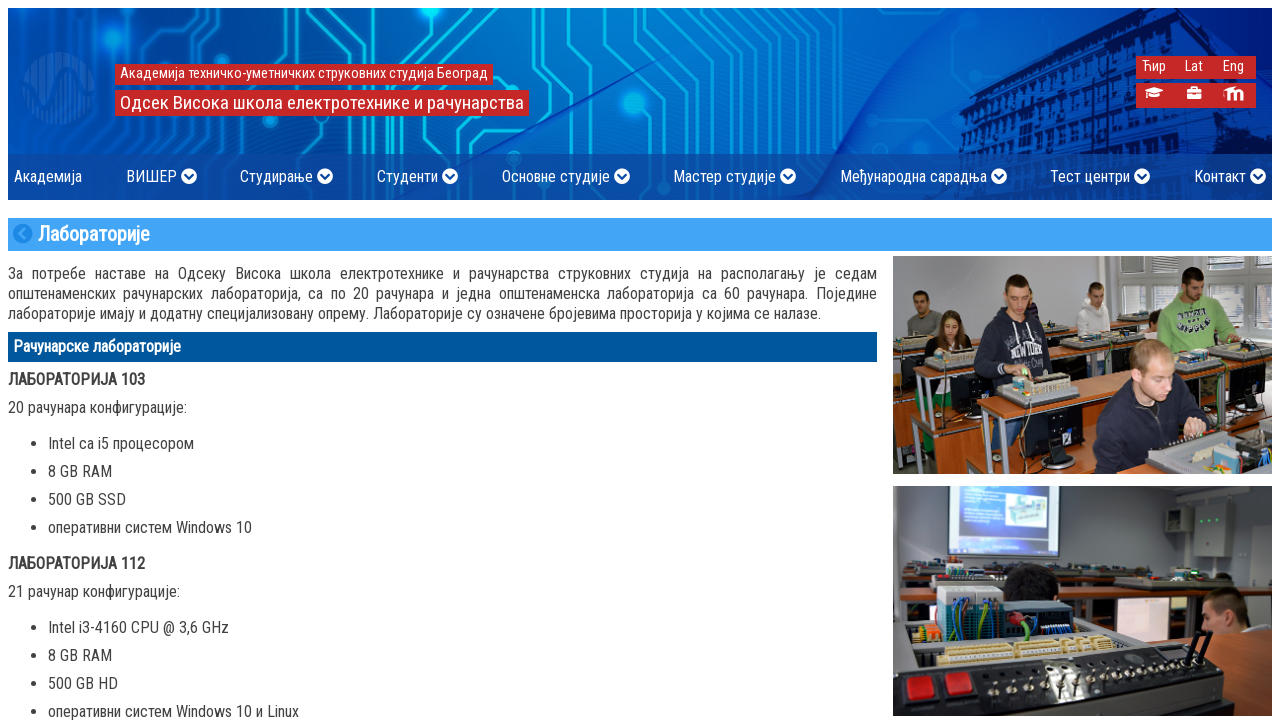

Parsed computer count: 20 computers in lab at position 18
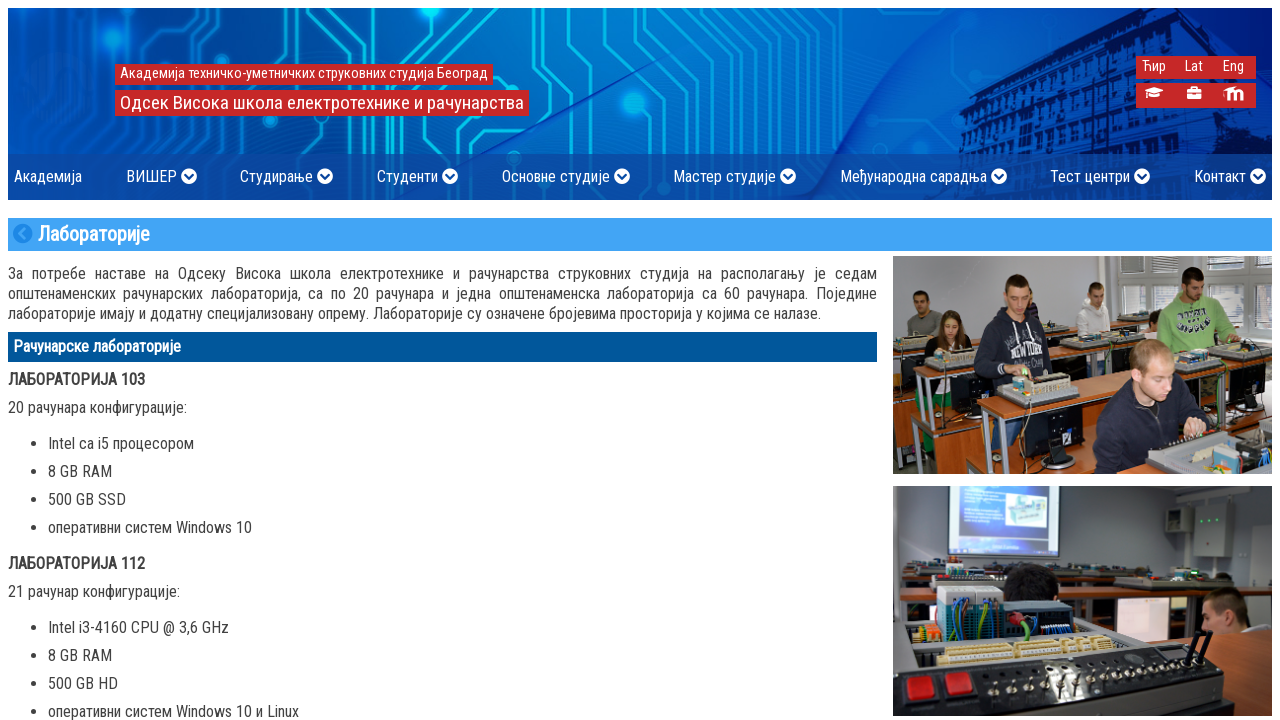

Verified lab at position 18 has at least 20 computers (actual: 20)
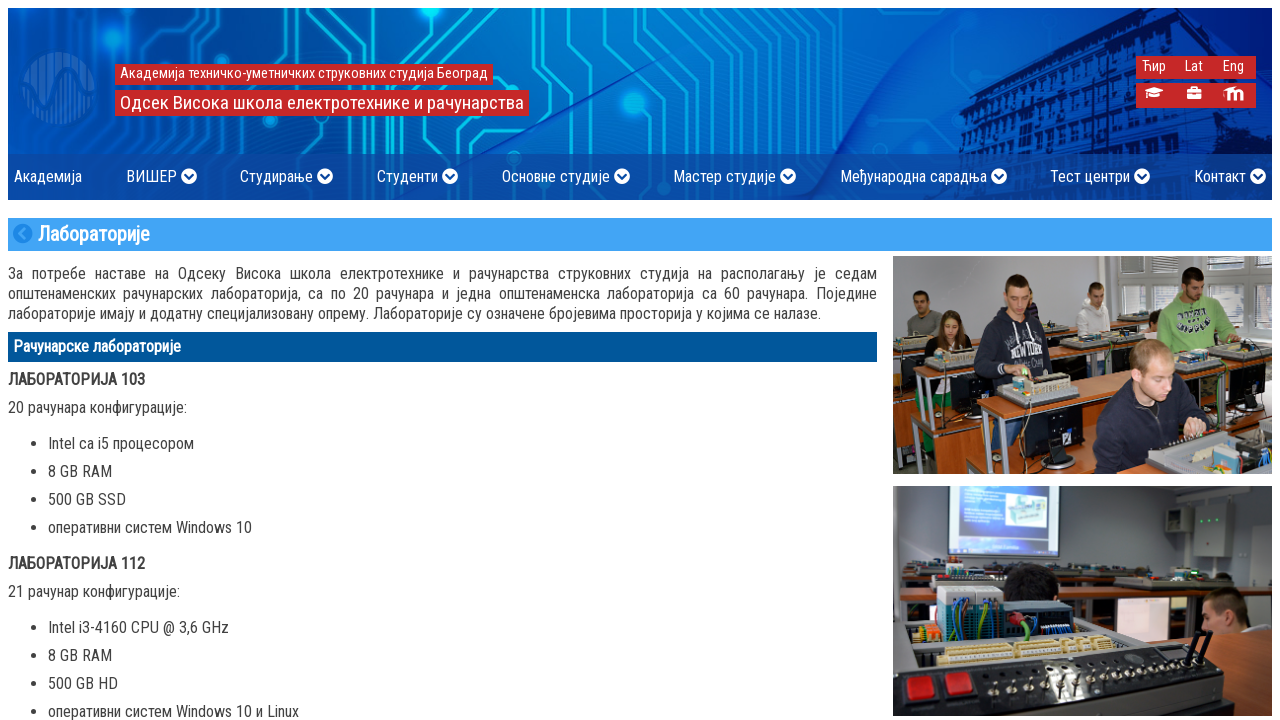

Located computer lab element at position 21
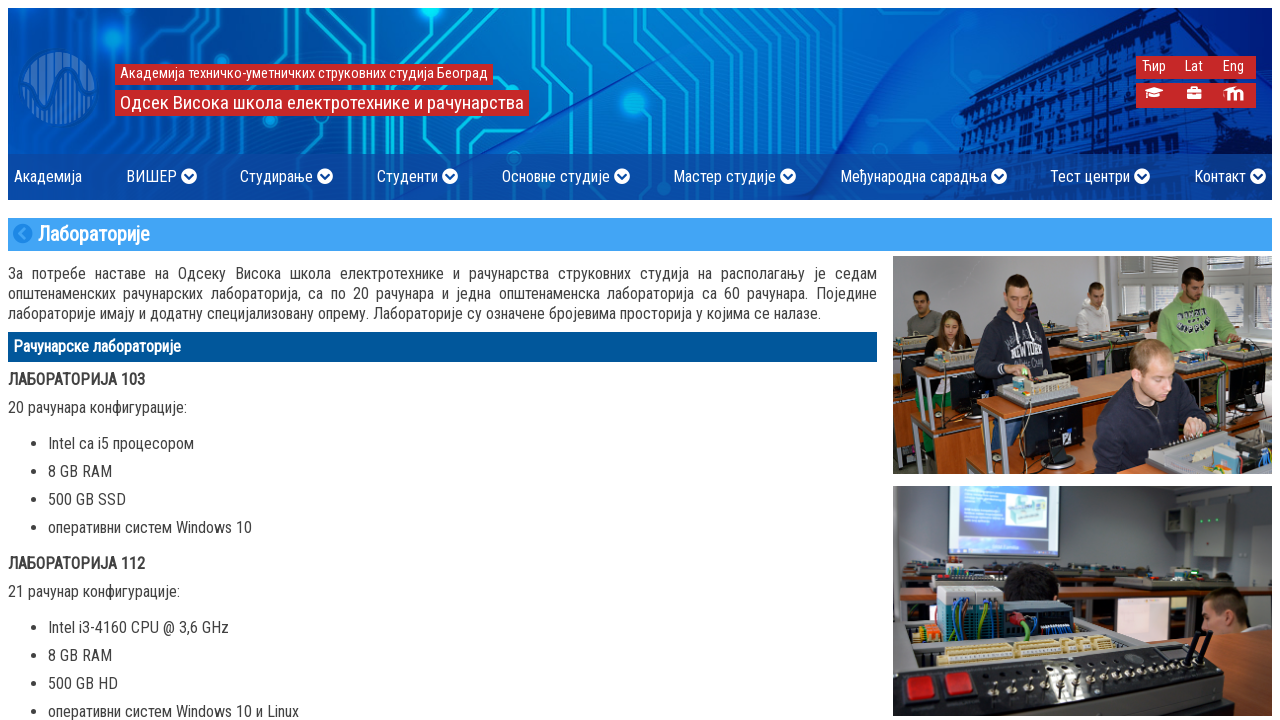

Retrieved text content from lab element: '20  рачунара конфигурације:'
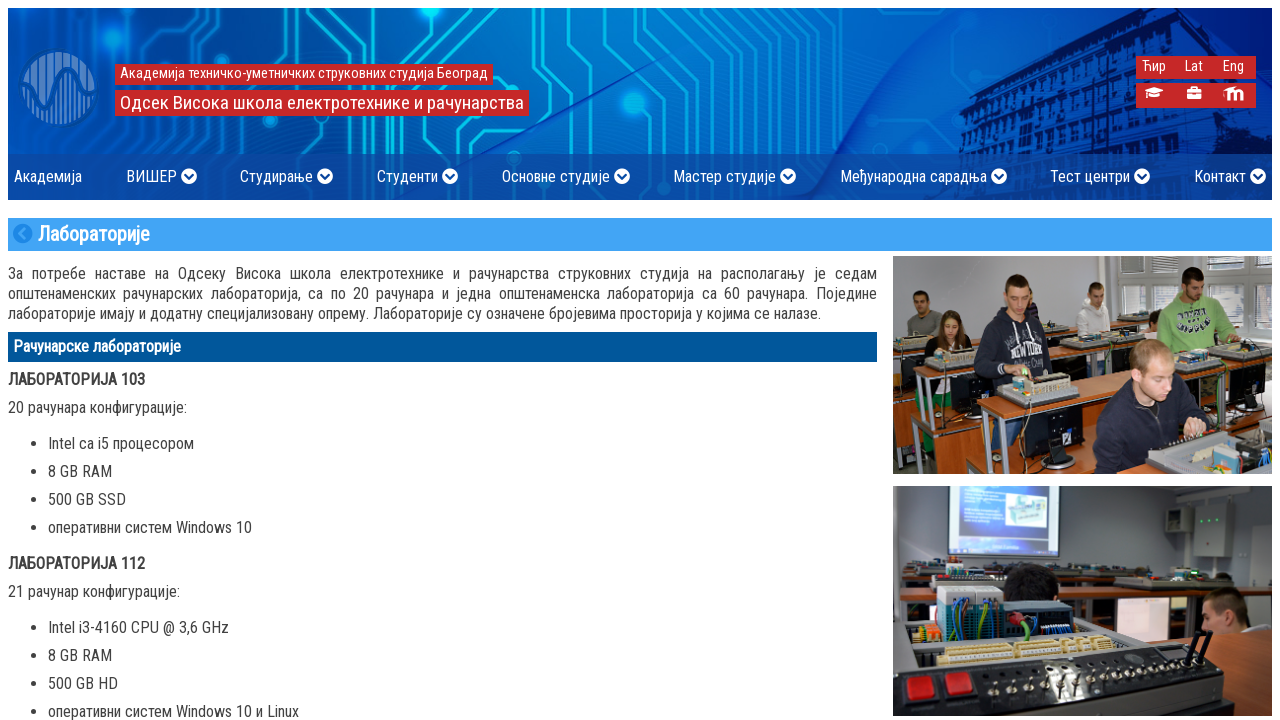

Located computer lab element at position 24
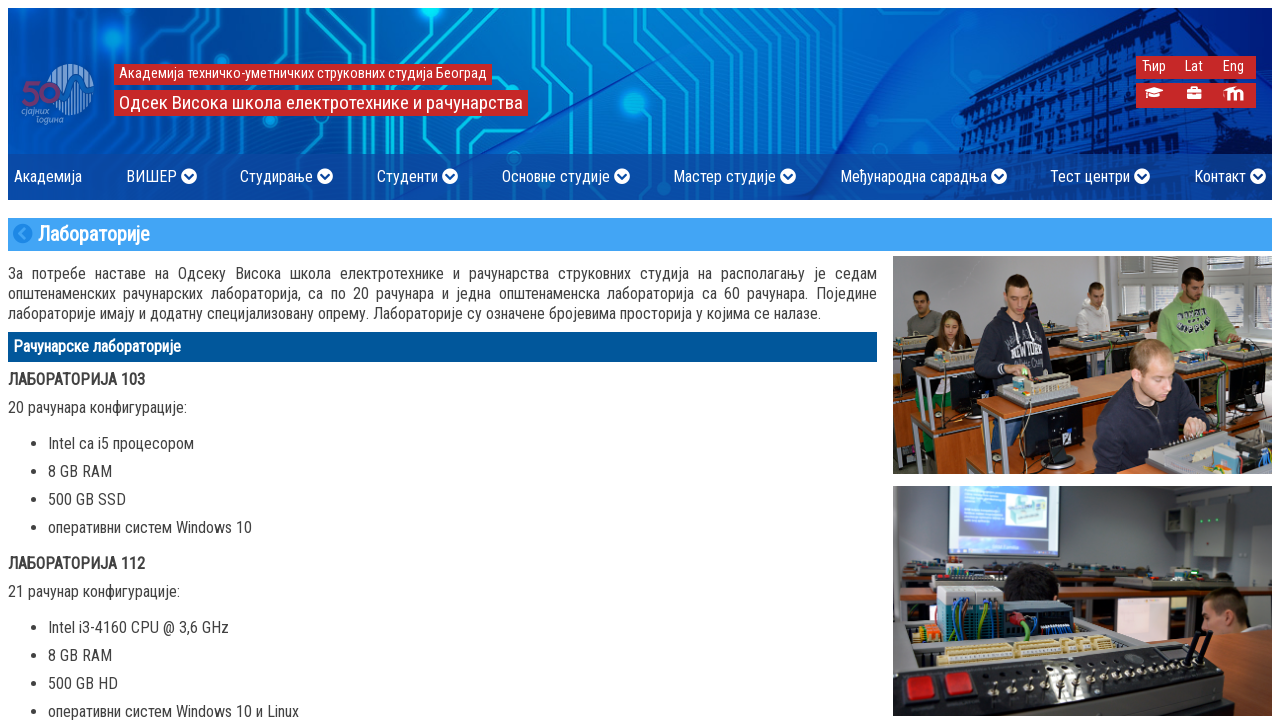

Retrieved text content from lab element: '21 рачунар конфигурације:'
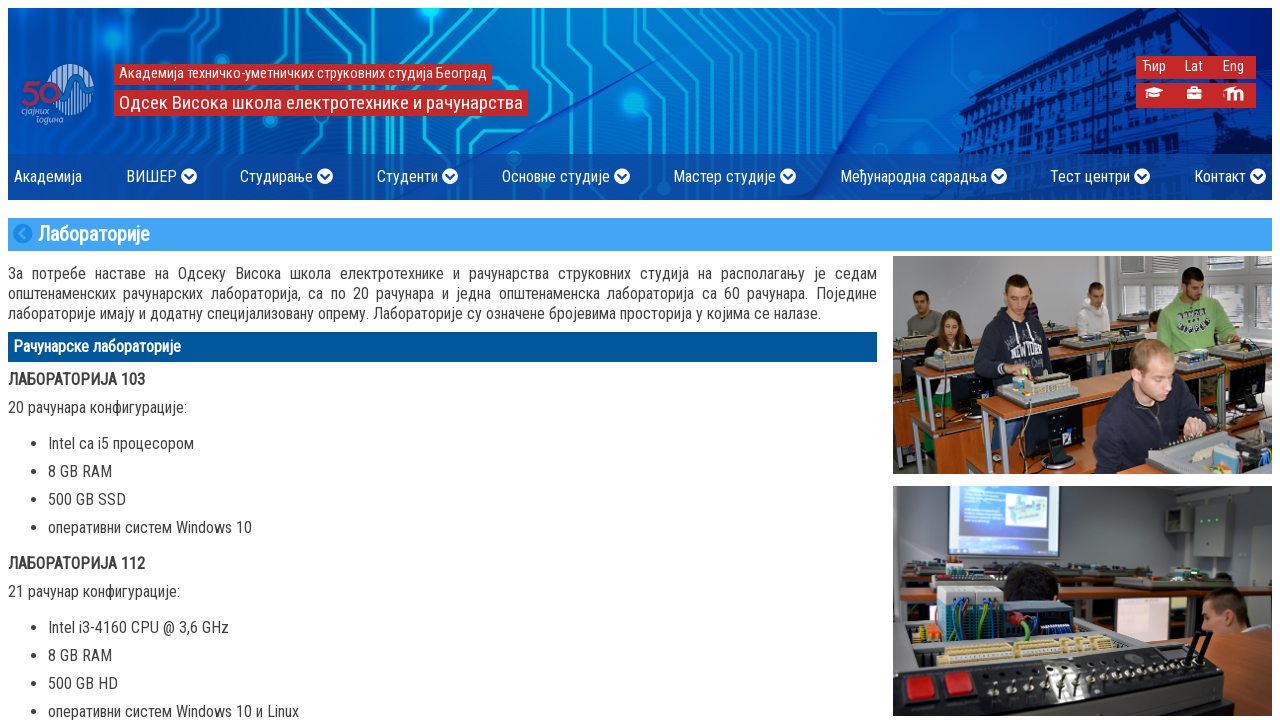

Parsed computer count: 21 computers in lab at position 24
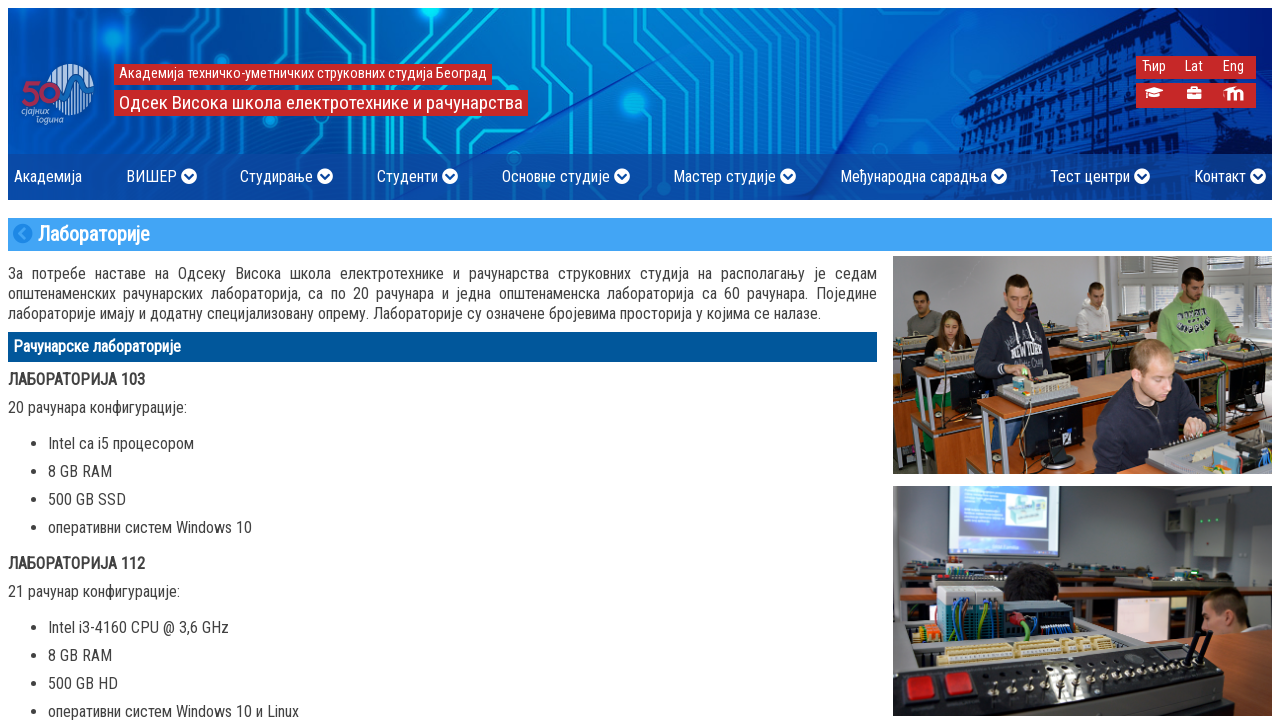

Verified lab at position 24 has at least 20 computers (actual: 21)
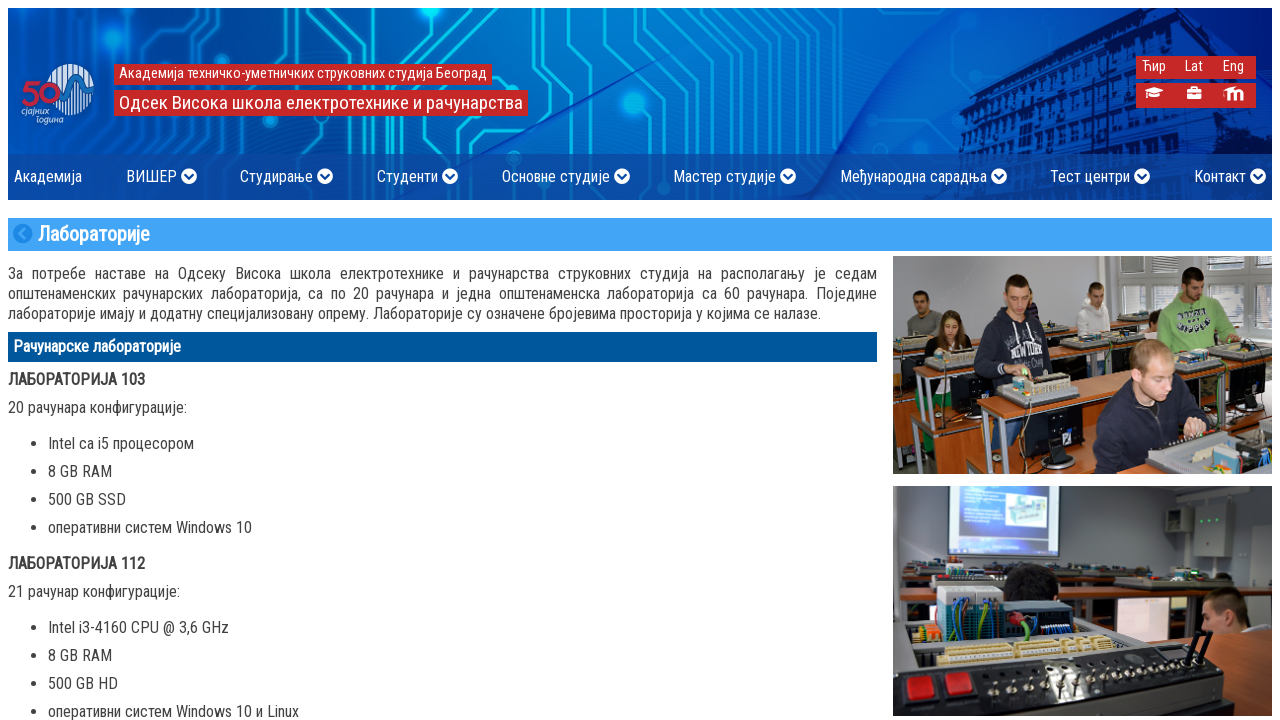

Located computer lab element at position 27
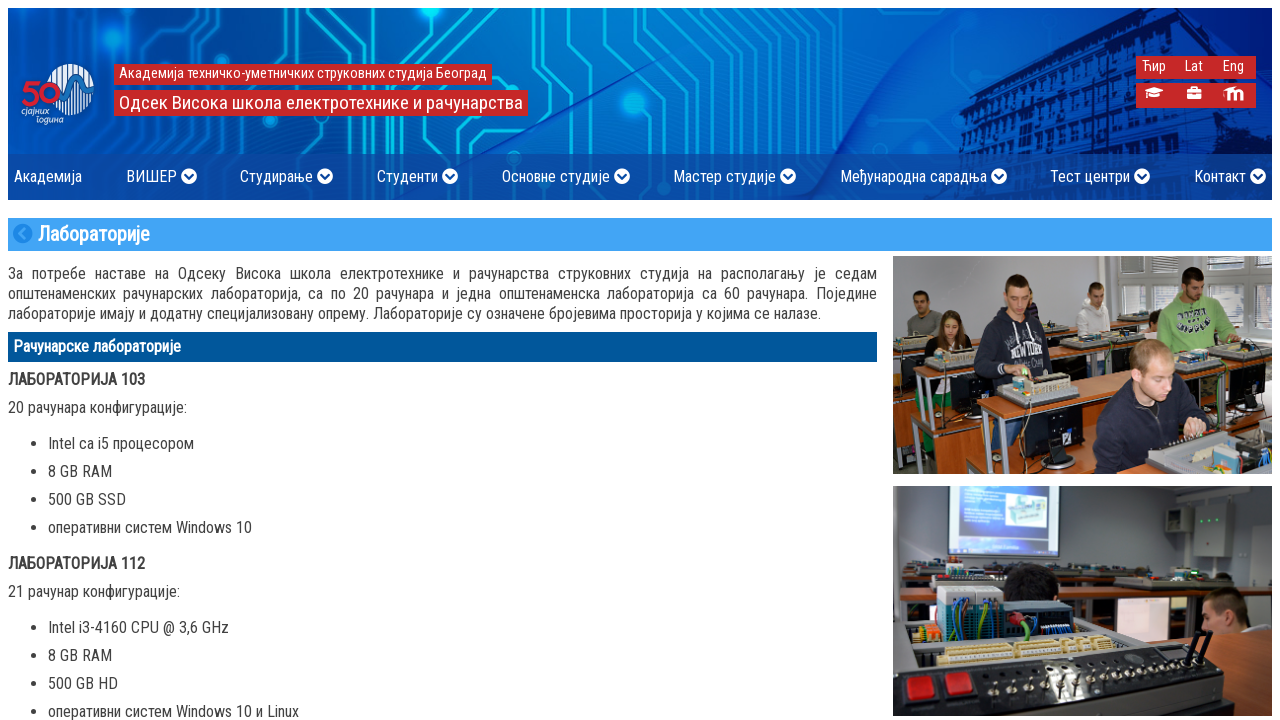

Retrieved text content from lab element: '
    20 рачунар конфигурације: '
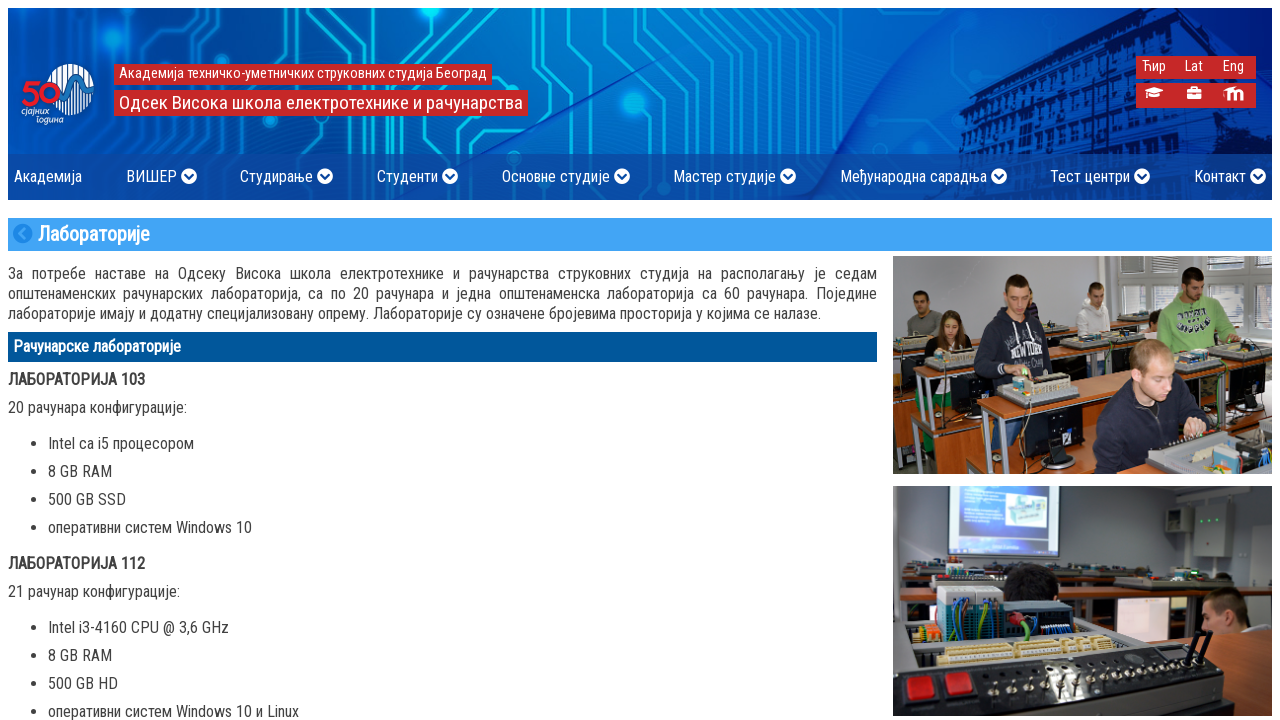

Located computer lab element at position 30
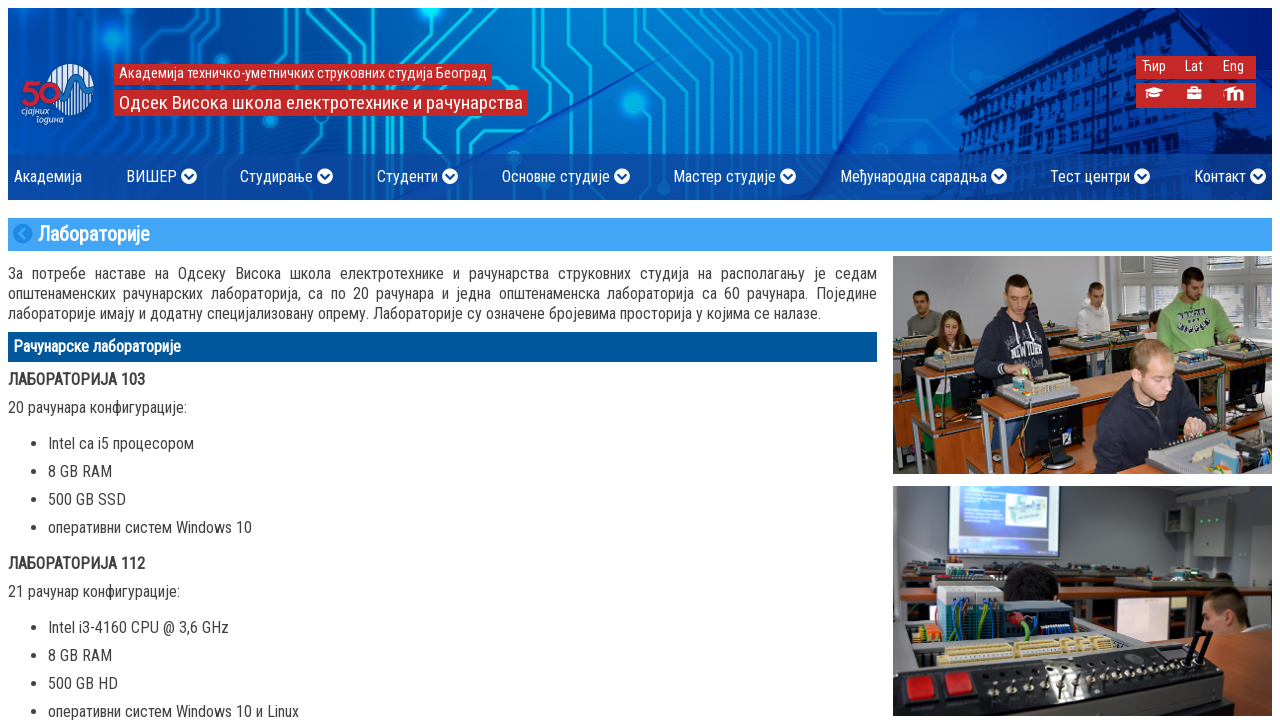

Retrieved text content from lab element: '
    60 mini- PC рачунара конфигурације:'
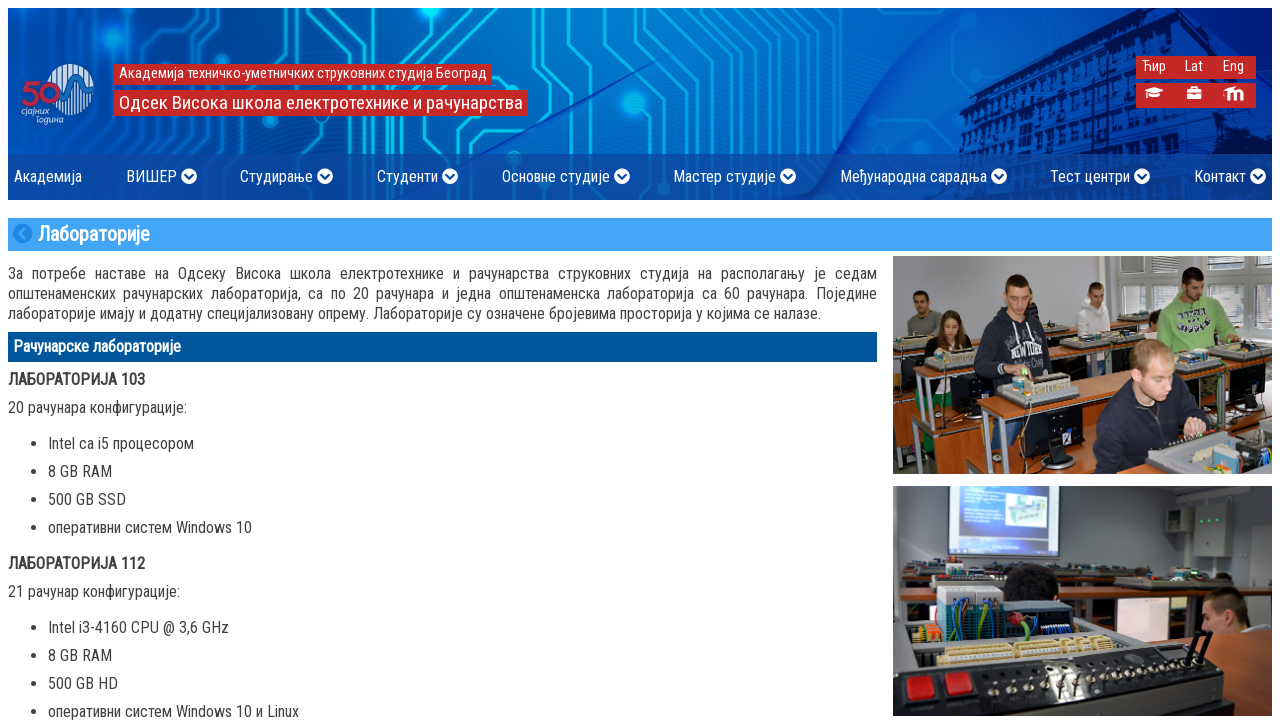

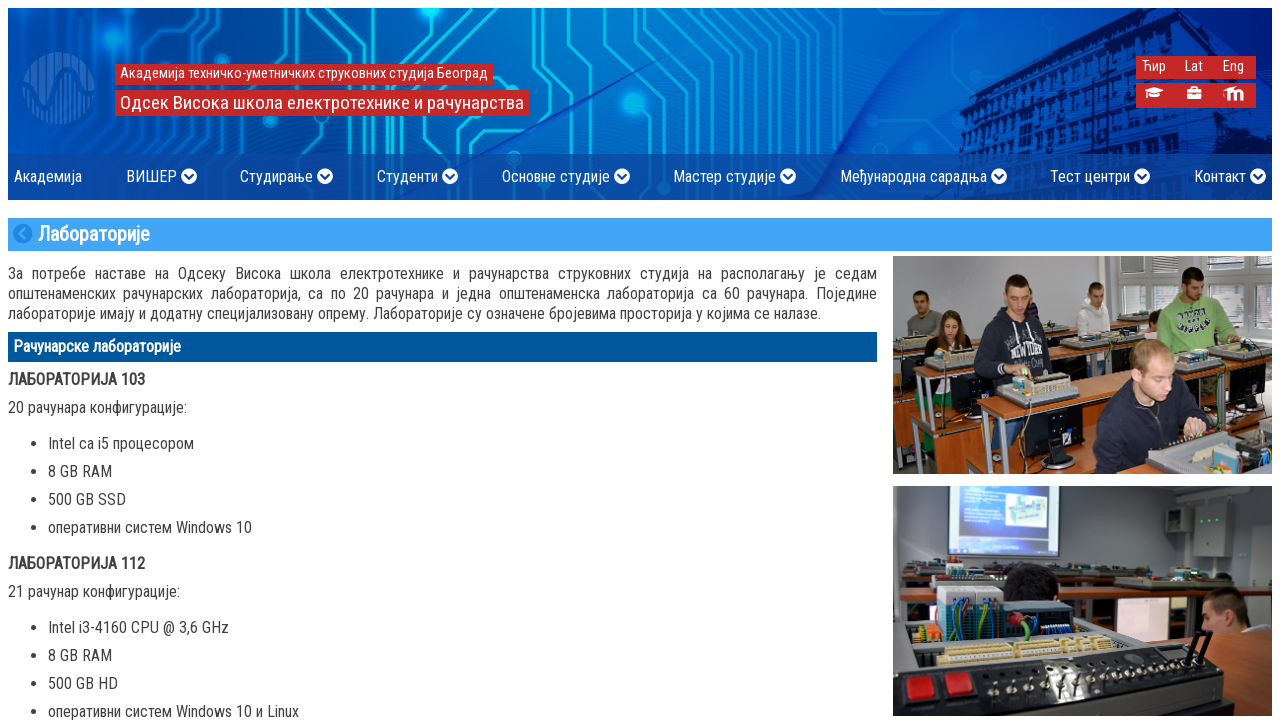